Tests sign-up functionality without entering any name fields

Starting URL: https://svburger1.co.il/#/

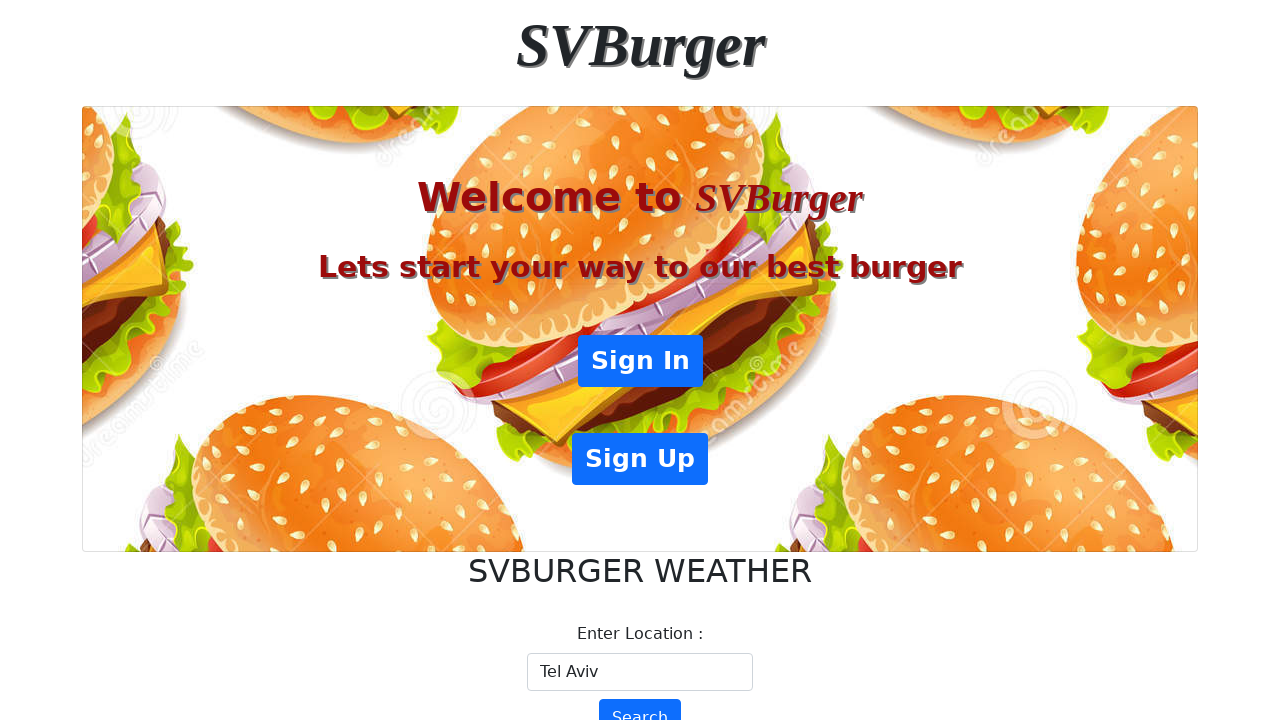

Clicked Sign Up link at (640, 459) on xpath=//a[@href = "#/SignUp"]
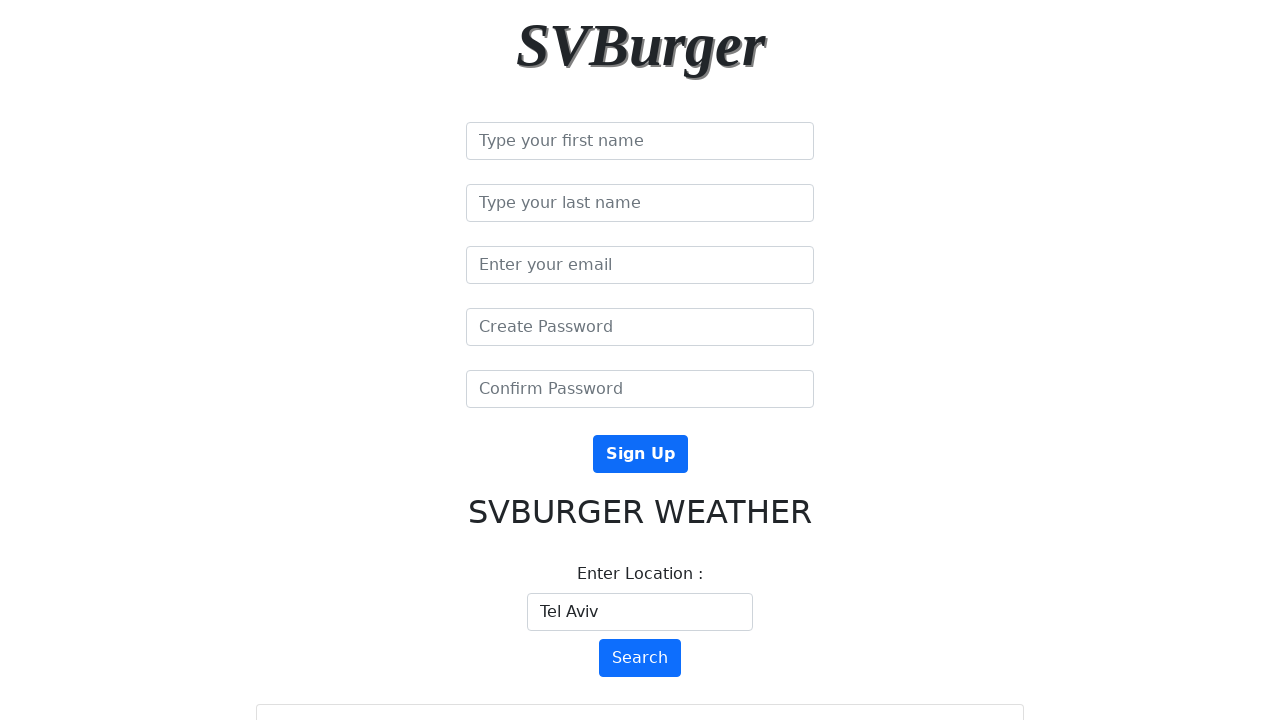

Filled email field with 'newuser789@gmail.com' on //input[@type= "email"]
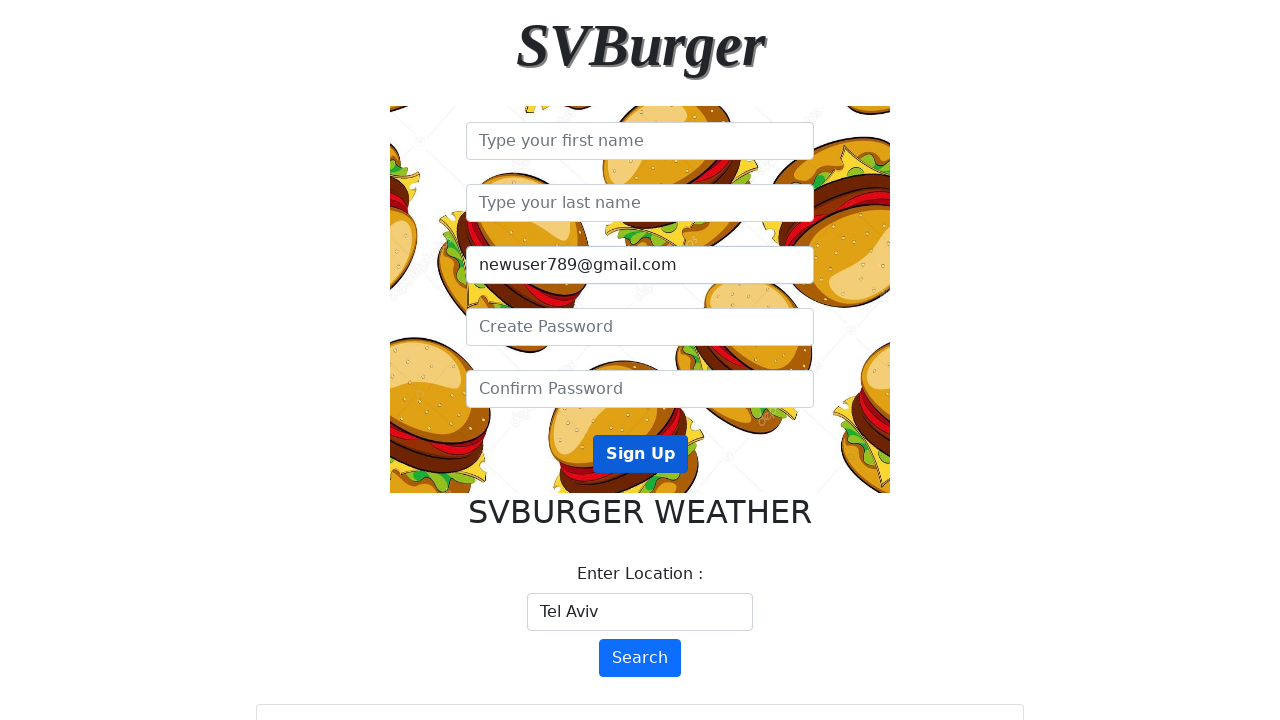

Filled Create Password field with 'SecurePass3!' on //input[@placeholder = "Create Password"]
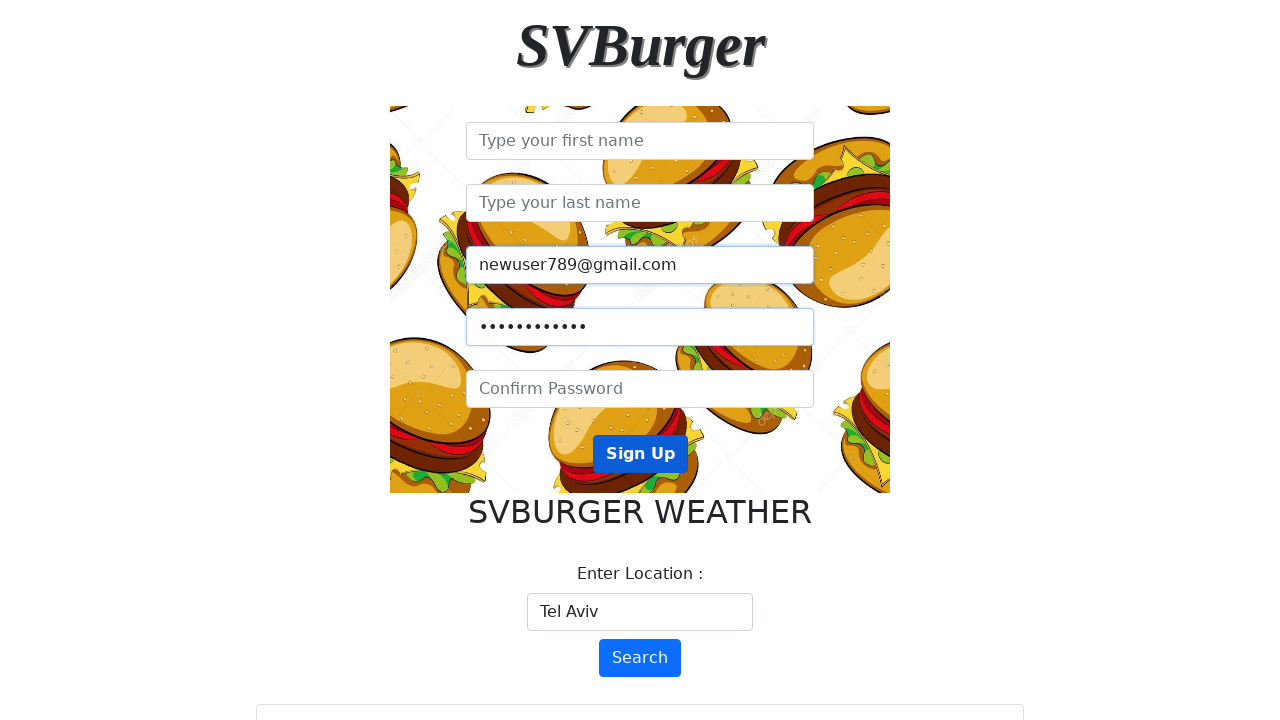

Filled Confirm Password field with 'SecurePass3!' on //input[@placeholder = "Confirm Password"]
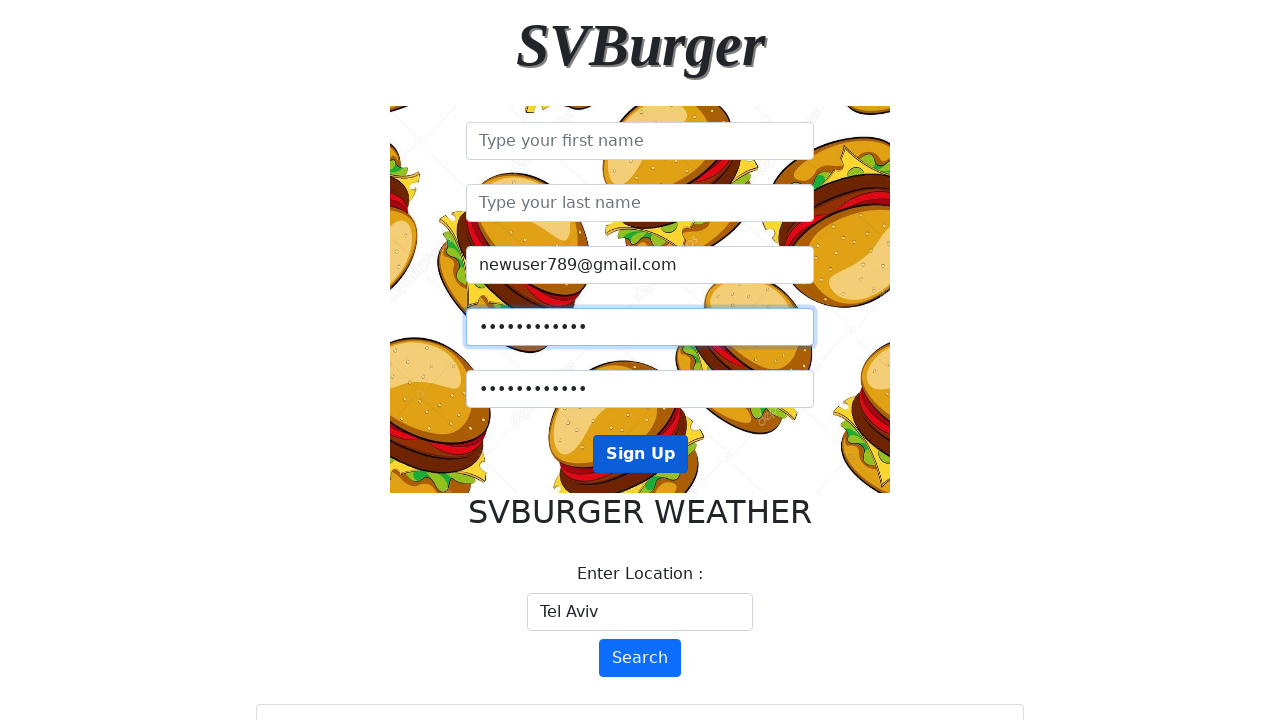

Clicked submit button to complete sign-up without full name at (640, 454) on xpath=//button[@type = "submit"]
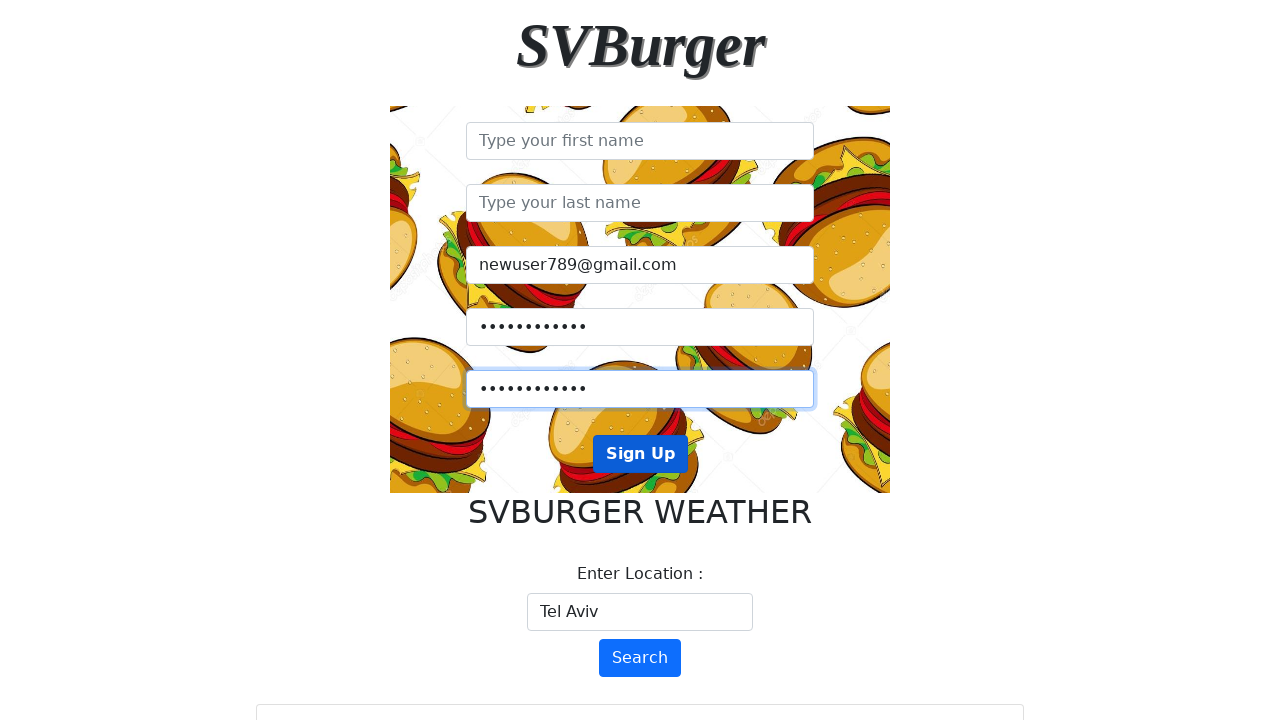

Set up dialog handler to accept alerts
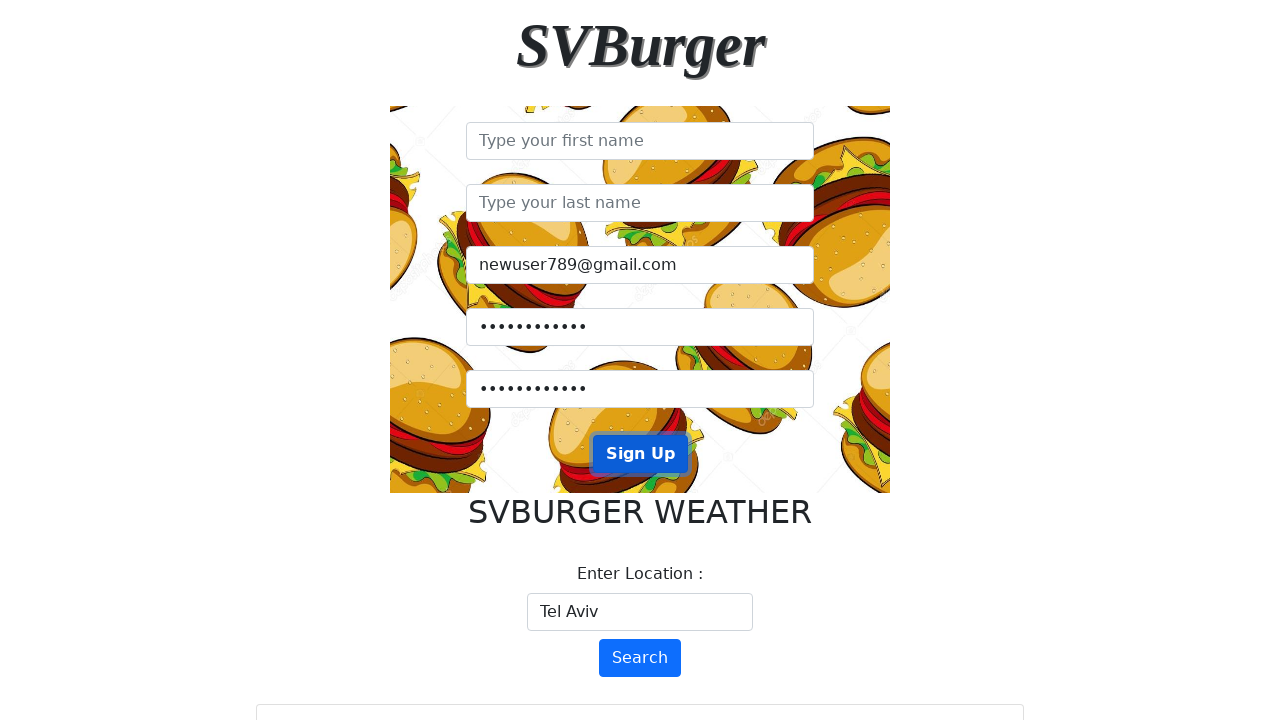

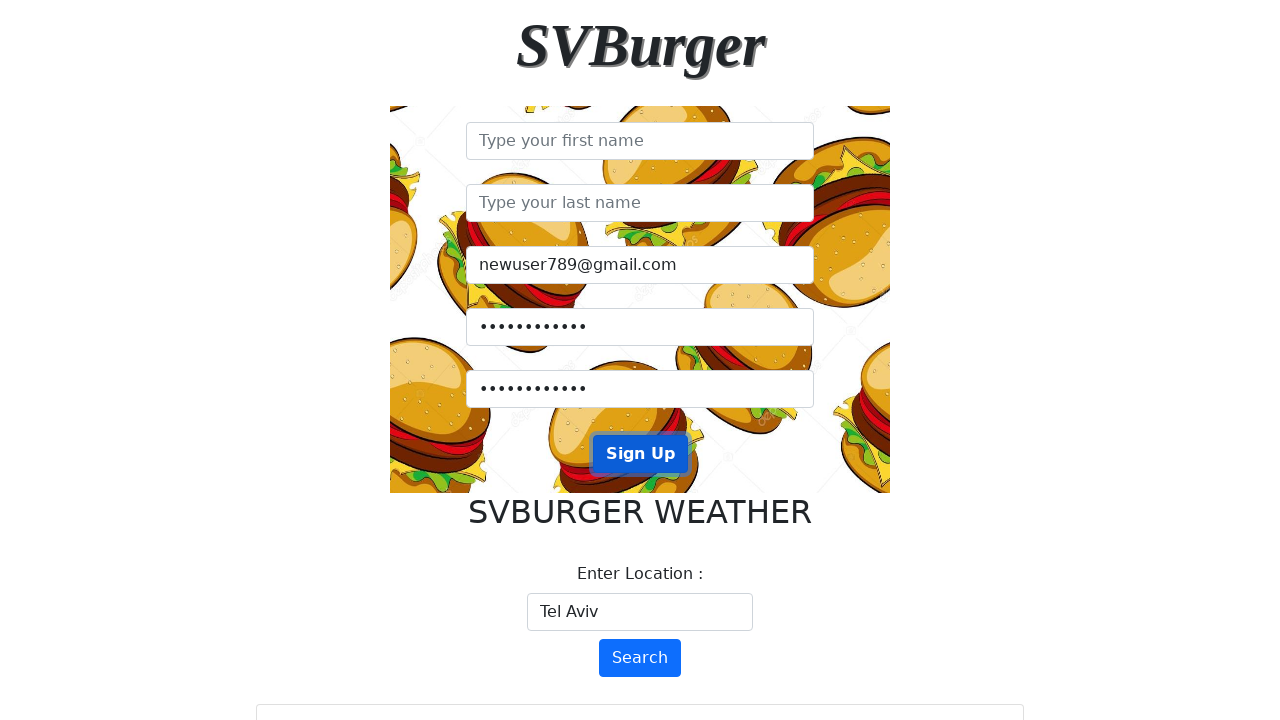